Tests keyboard actions by right-clicking on the Downloads heading and then performing multiple page-down key presses followed by Enter, demonstrating context menu interaction and keyboard navigation.

Starting URL: https://www.selenium.dev/downloads/

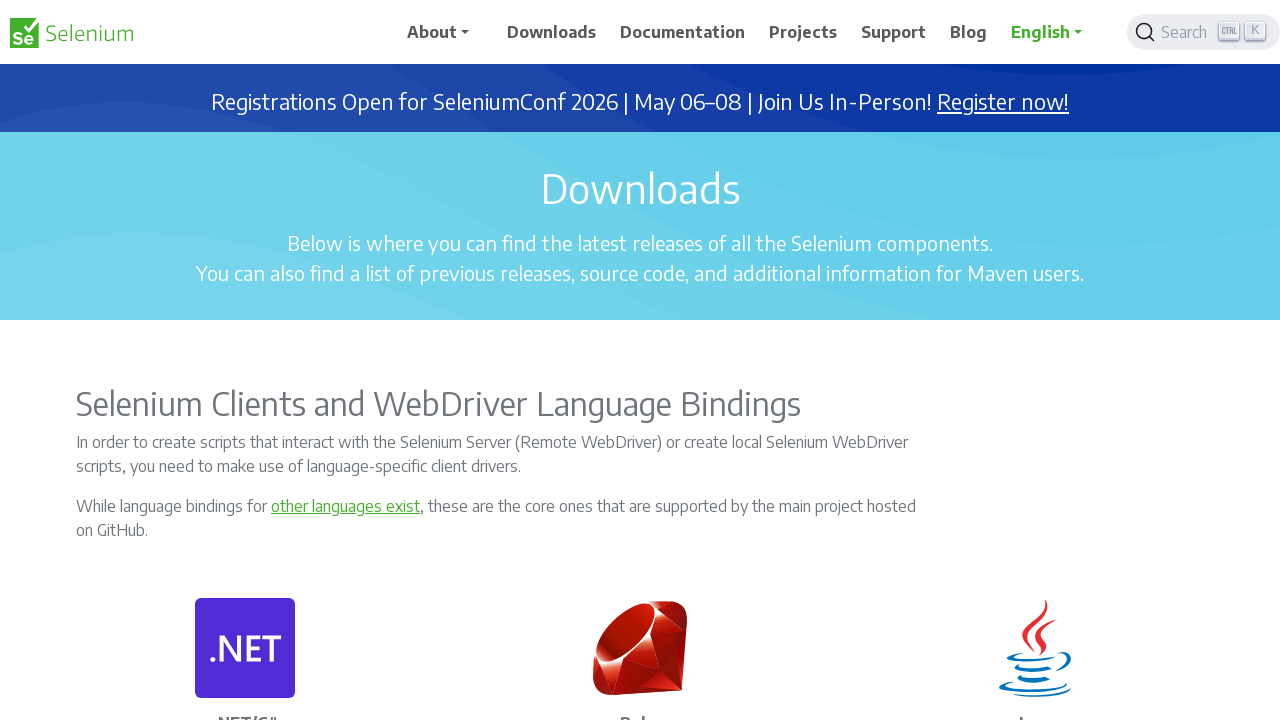

Downloads heading became visible
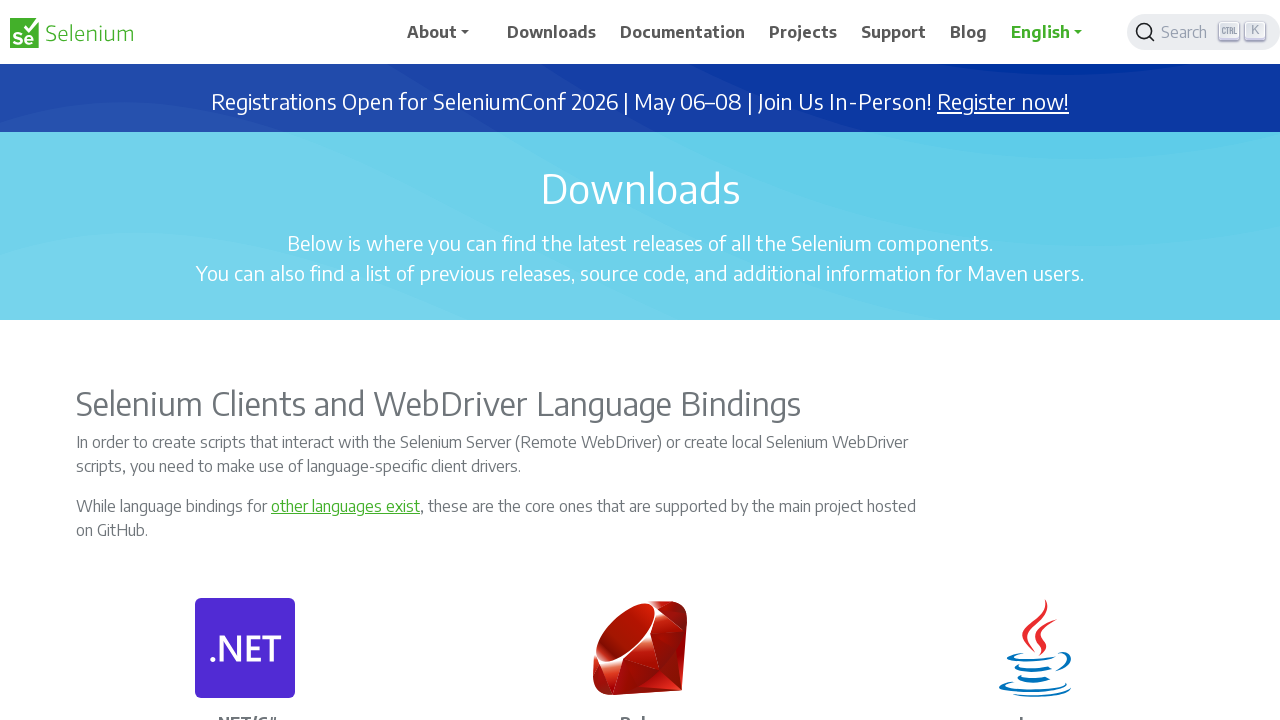

Right-clicked on Downloads heading to open context menu at (640, 188) on xpath=//h1[.='Downloads']
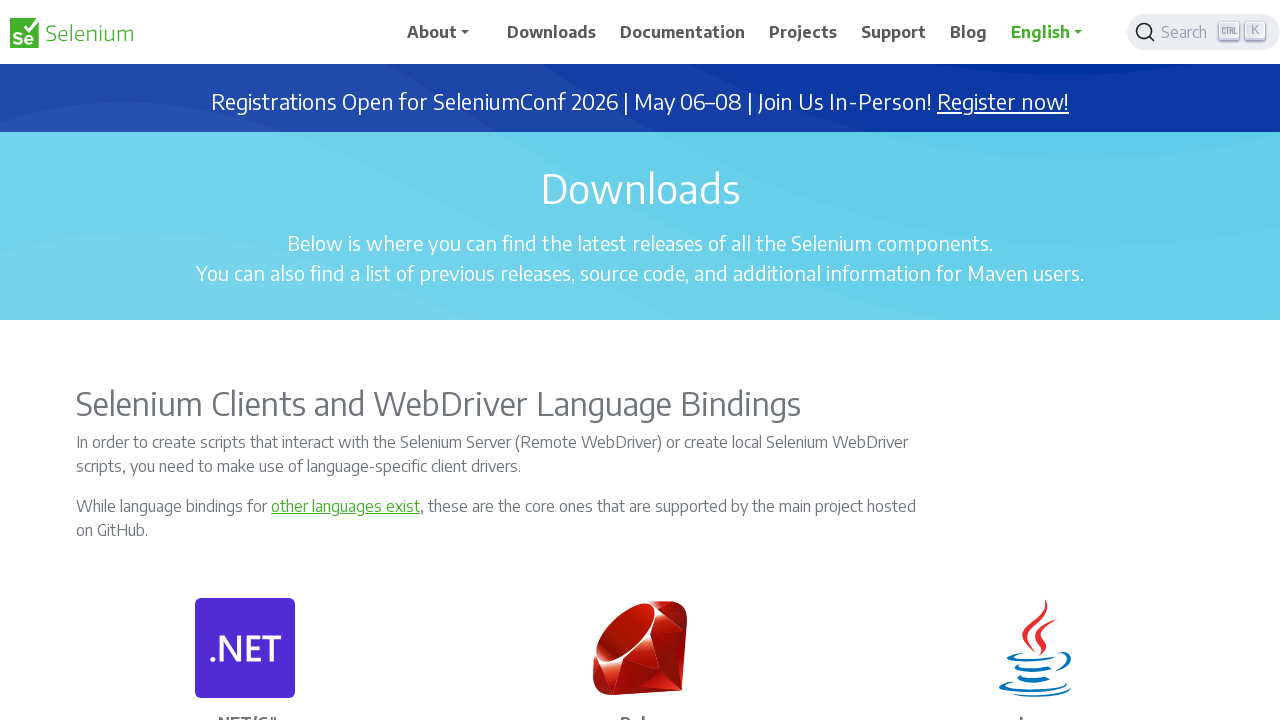

Pressed PageDown key (iteration 1/12)
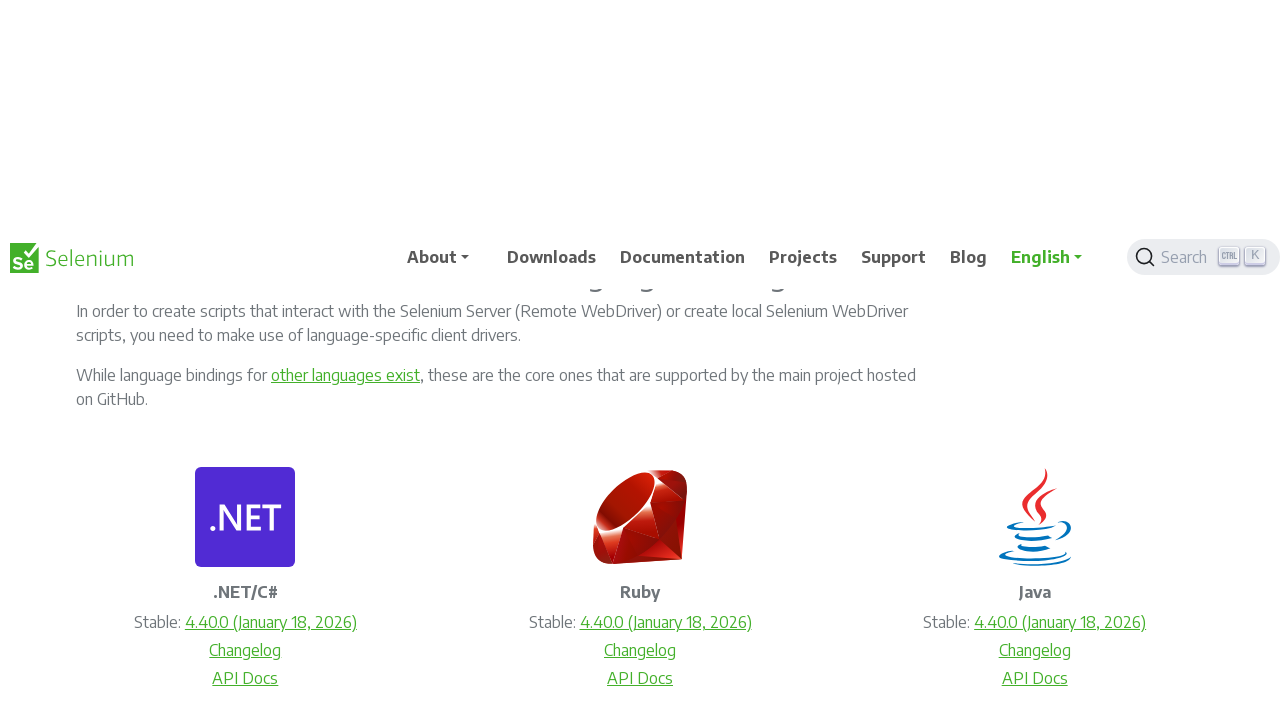

Waited 2000ms after PageDown (iteration 1/12)
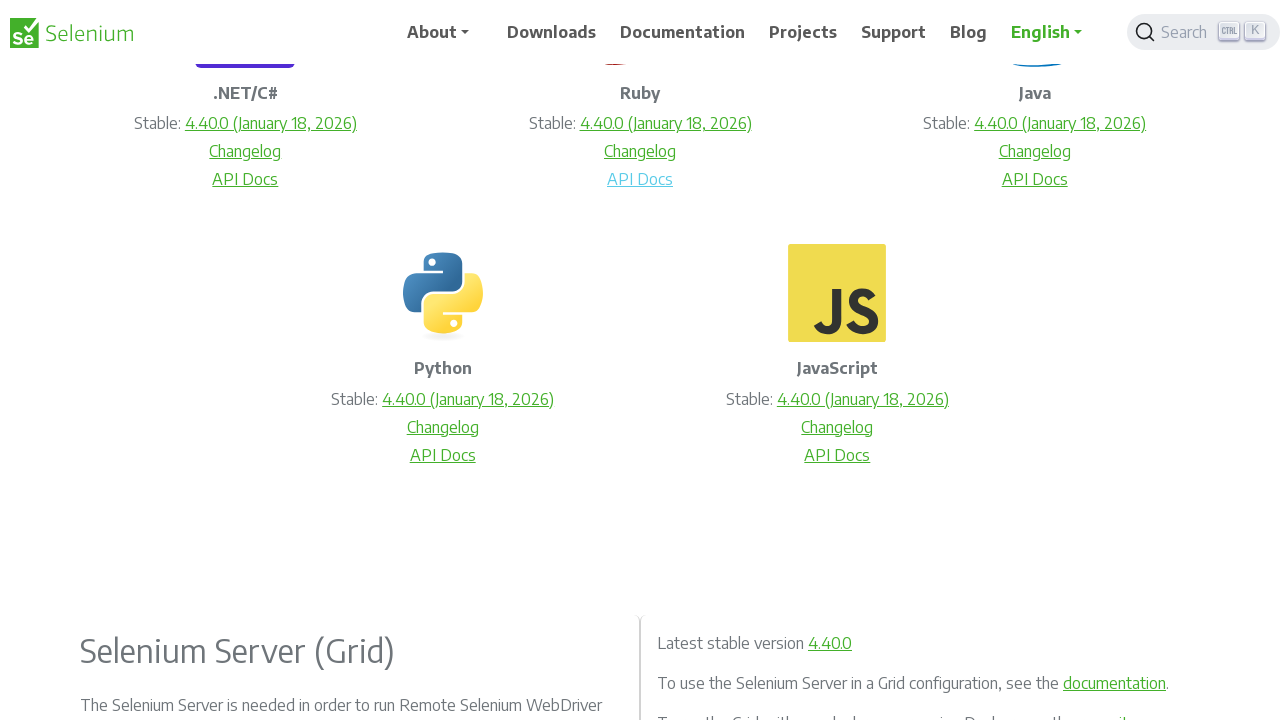

Pressed PageDown key (iteration 2/12)
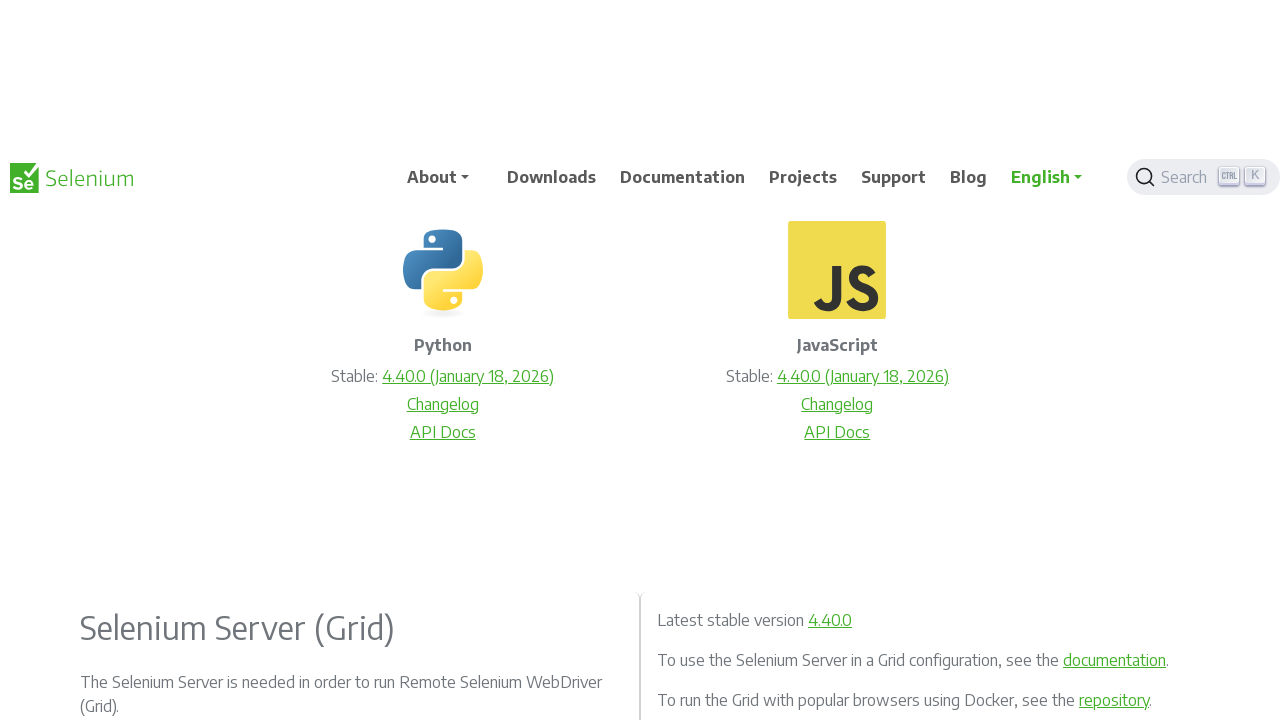

Waited 2000ms after PageDown (iteration 2/12)
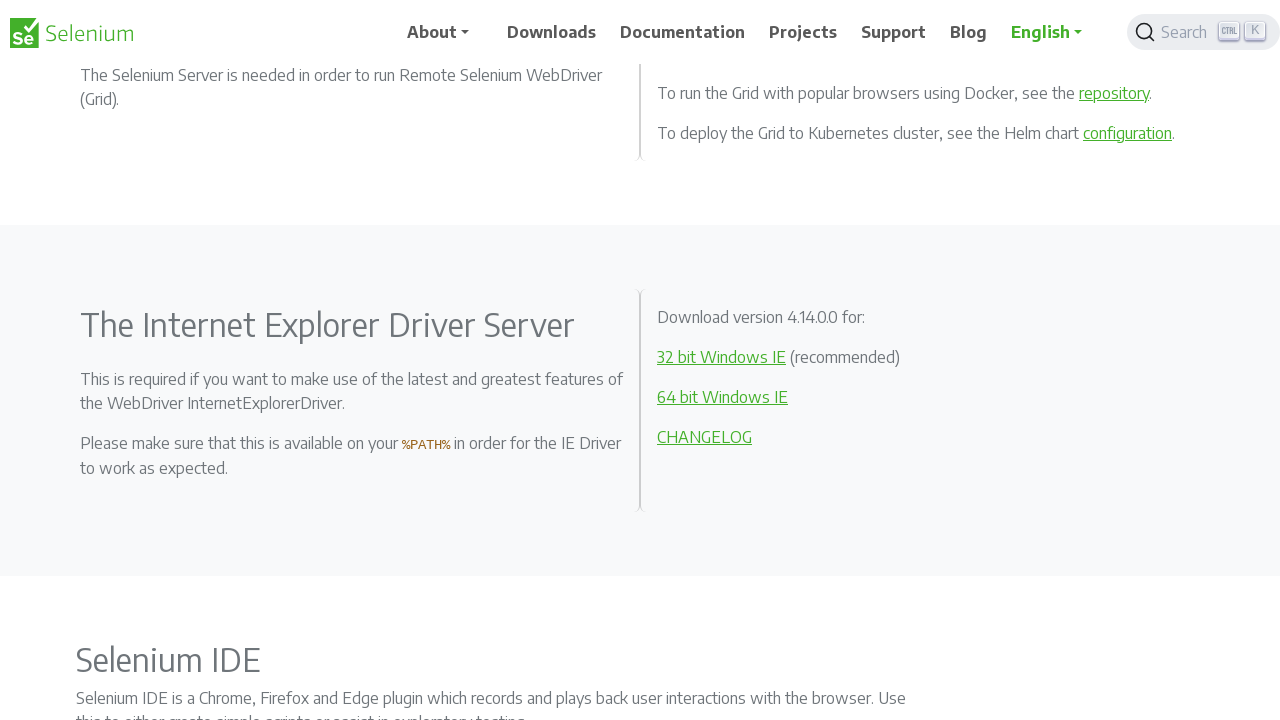

Pressed PageDown key (iteration 3/12)
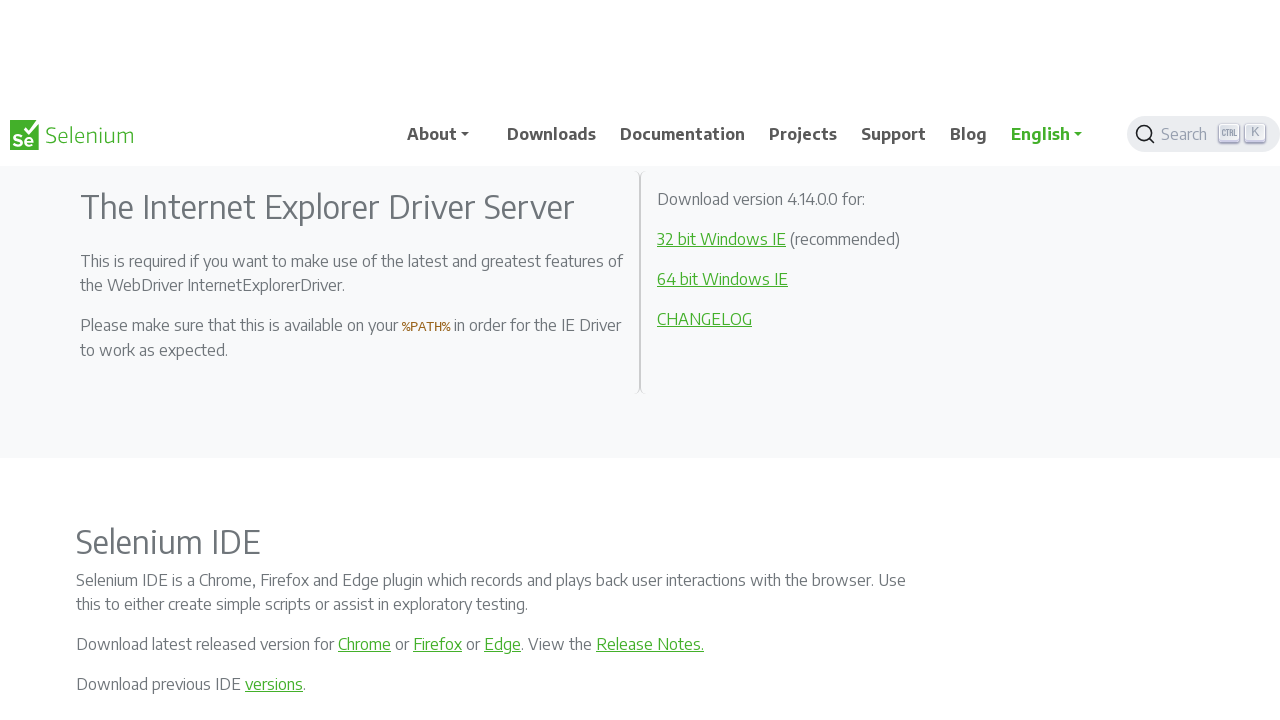

Waited 2000ms after PageDown (iteration 3/12)
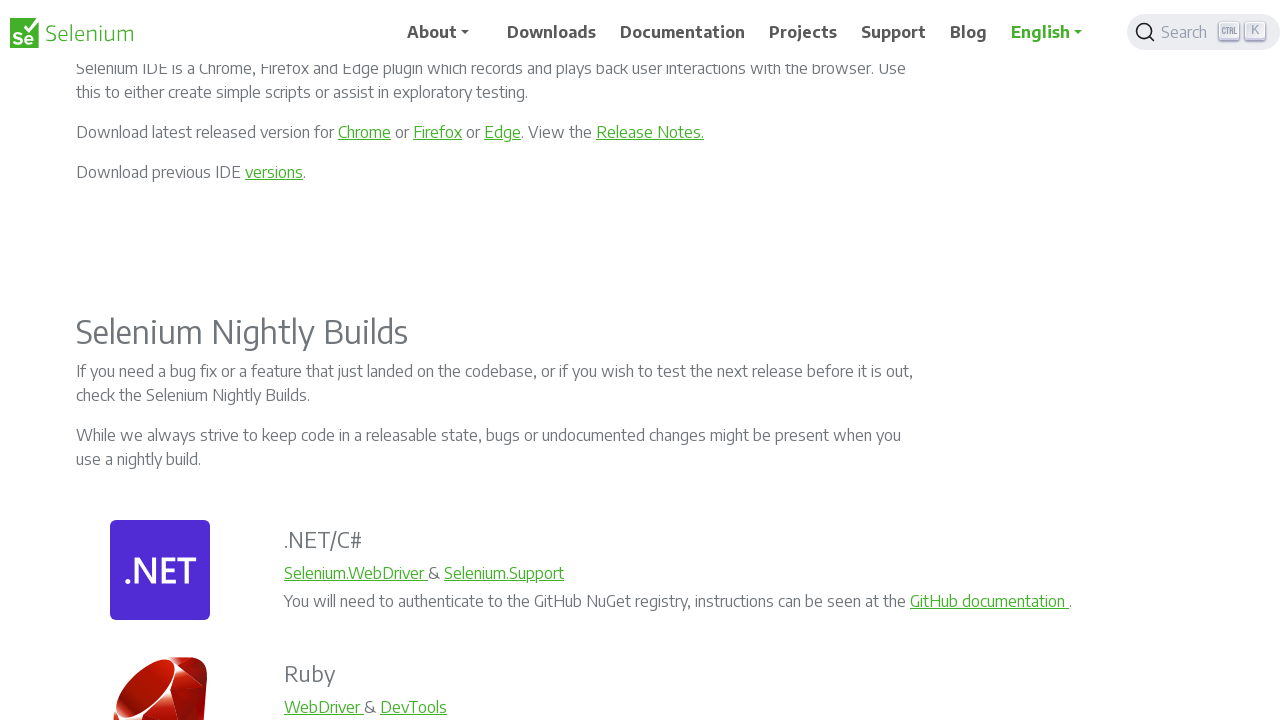

Pressed PageDown key (iteration 4/12)
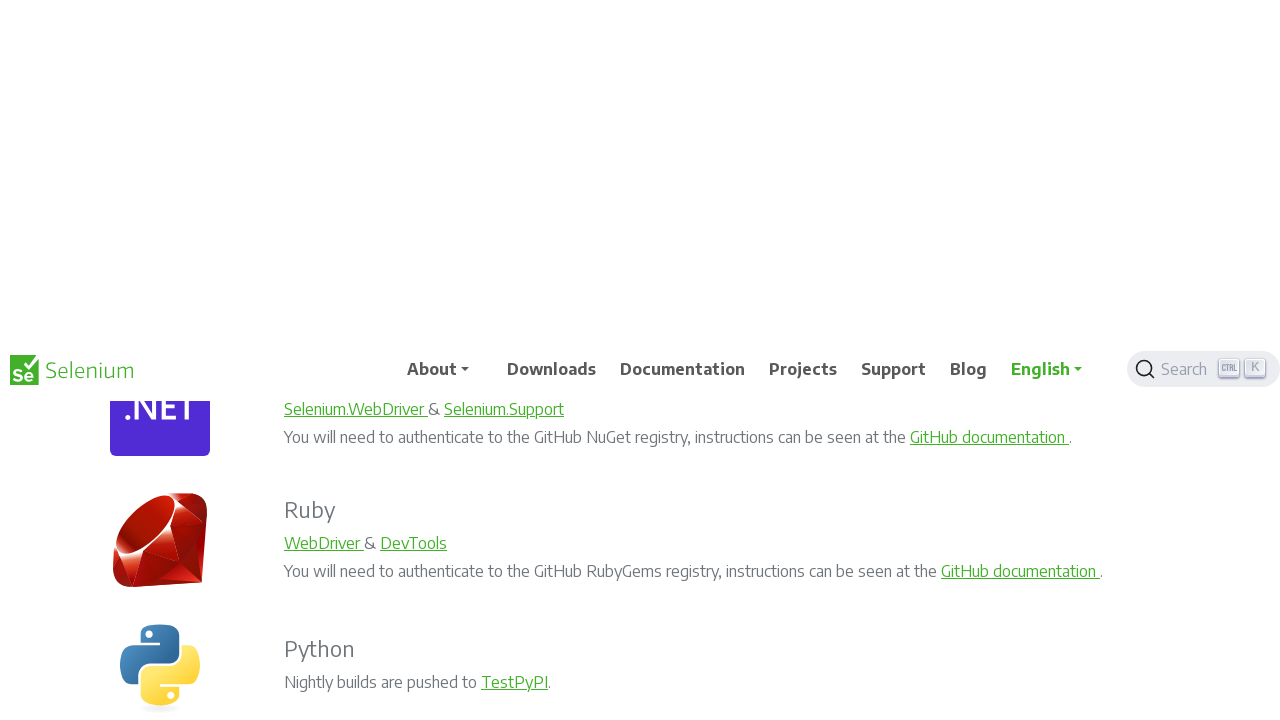

Waited 2000ms after PageDown (iteration 4/12)
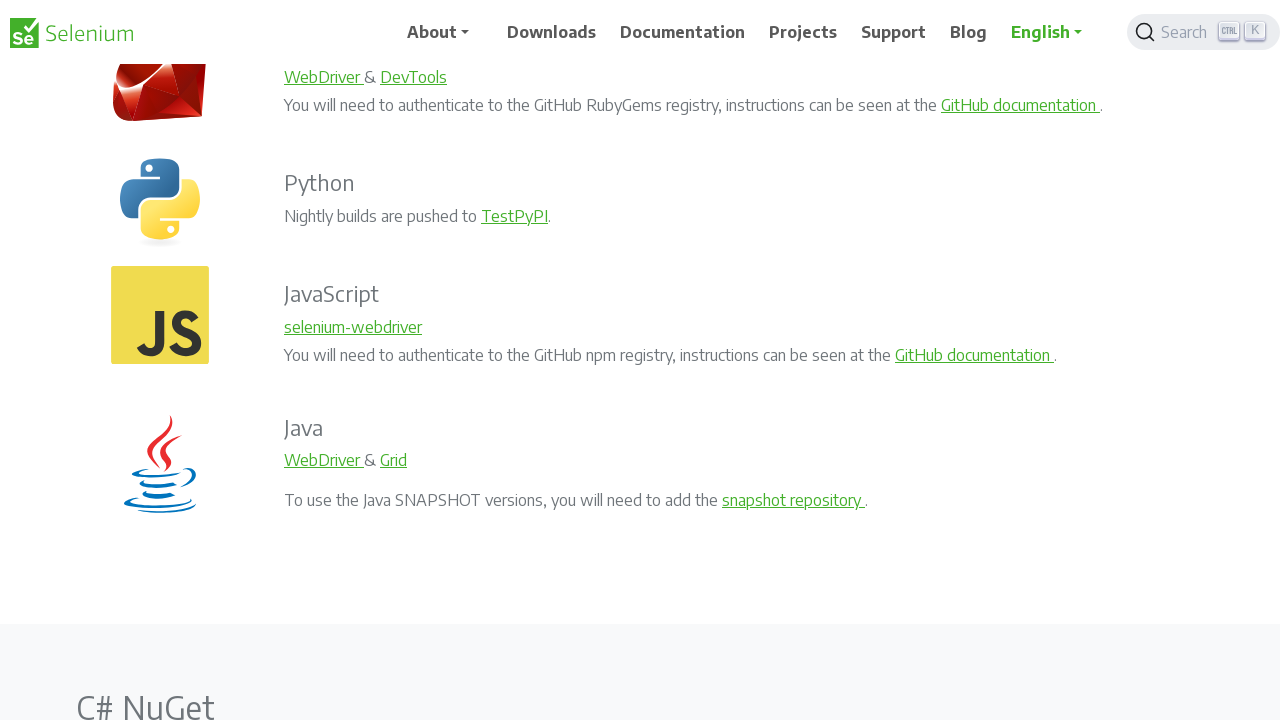

Pressed PageDown key (iteration 5/12)
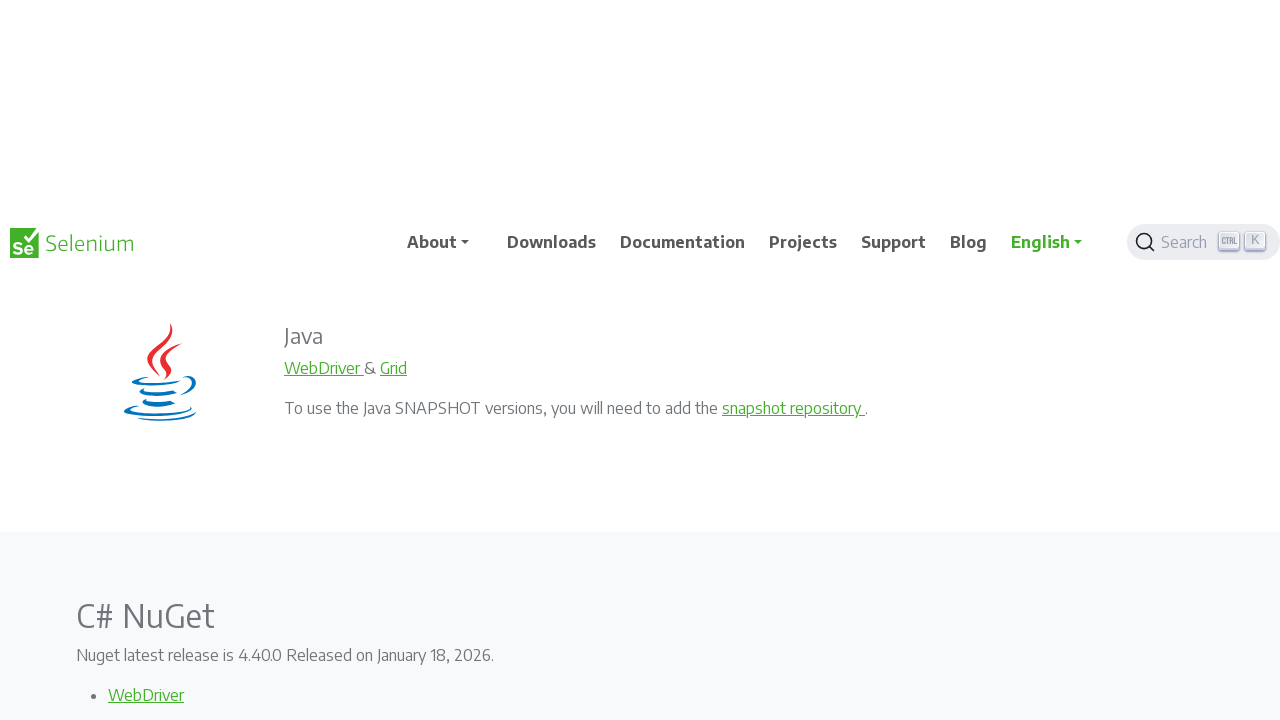

Waited 2000ms after PageDown (iteration 5/12)
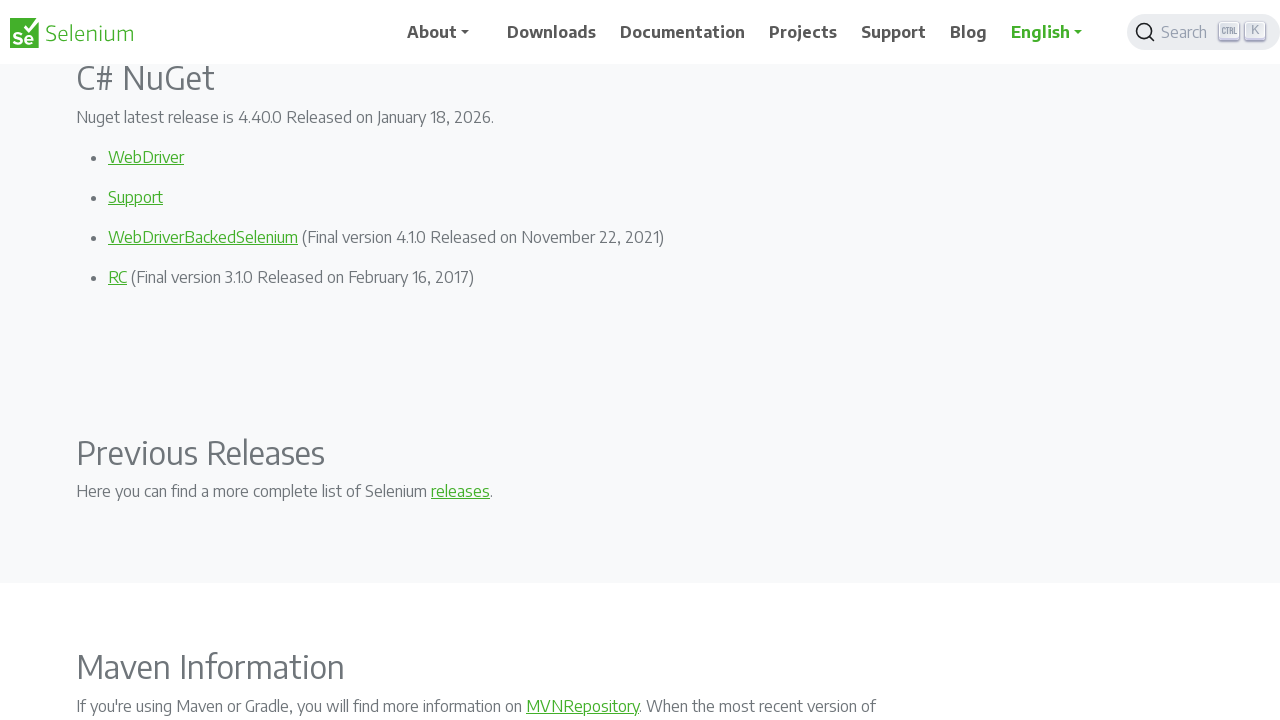

Pressed PageDown key (iteration 6/12)
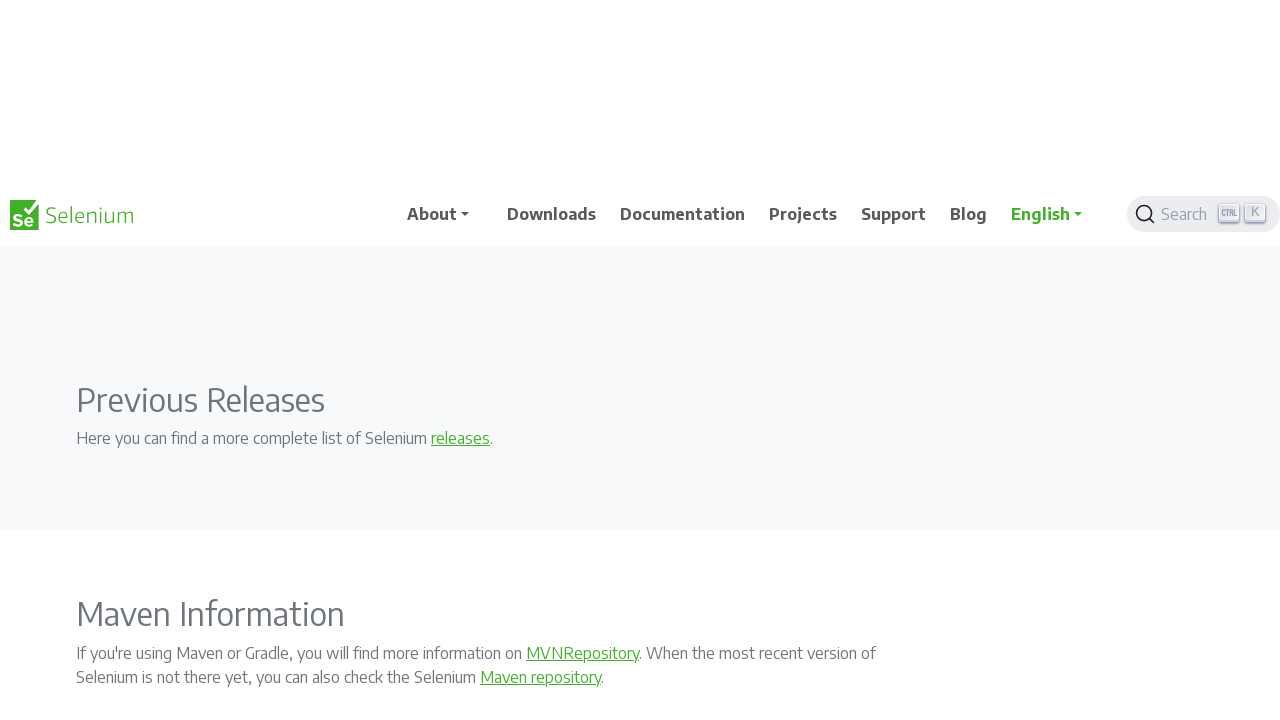

Waited 2000ms after PageDown (iteration 6/12)
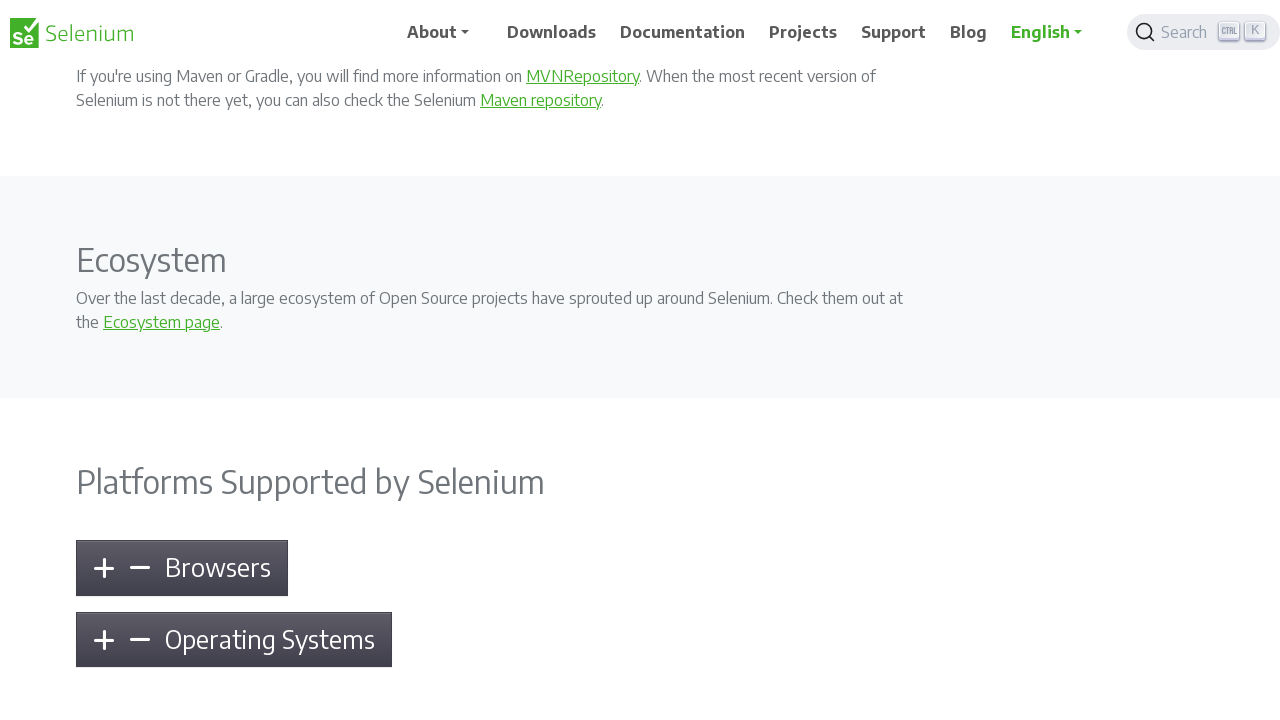

Pressed PageDown key (iteration 7/12)
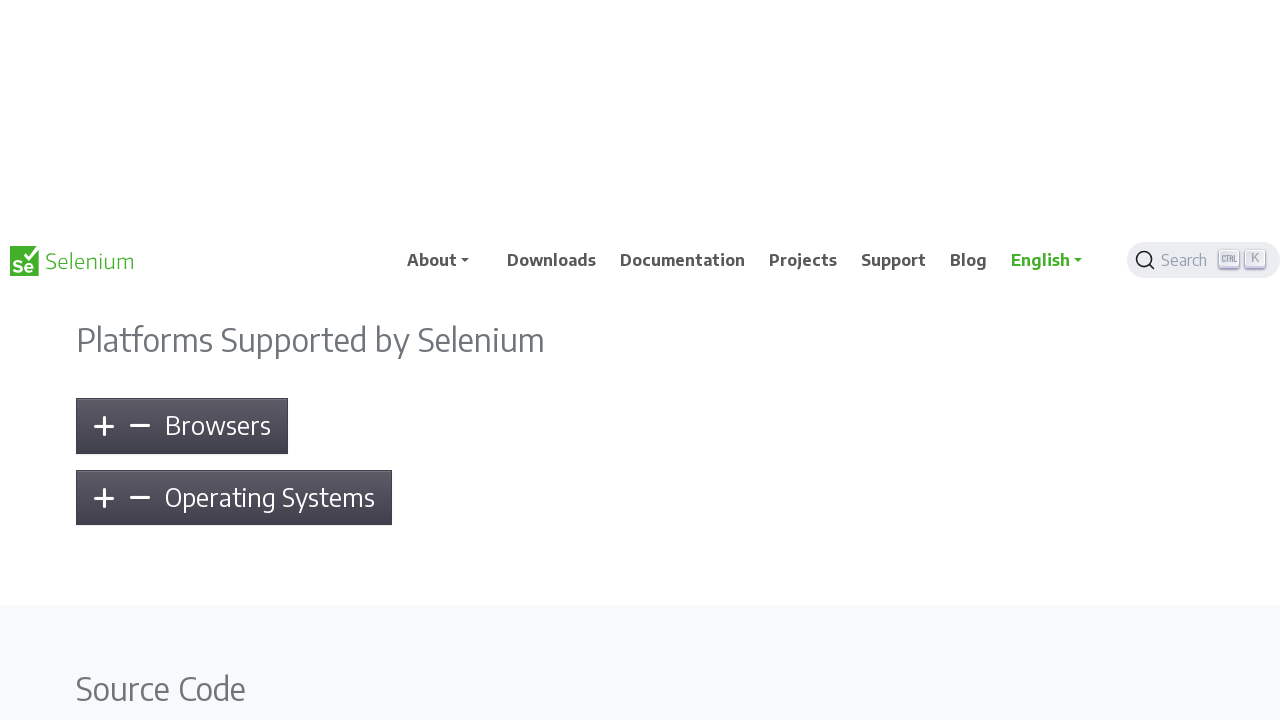

Waited 2000ms after PageDown (iteration 7/12)
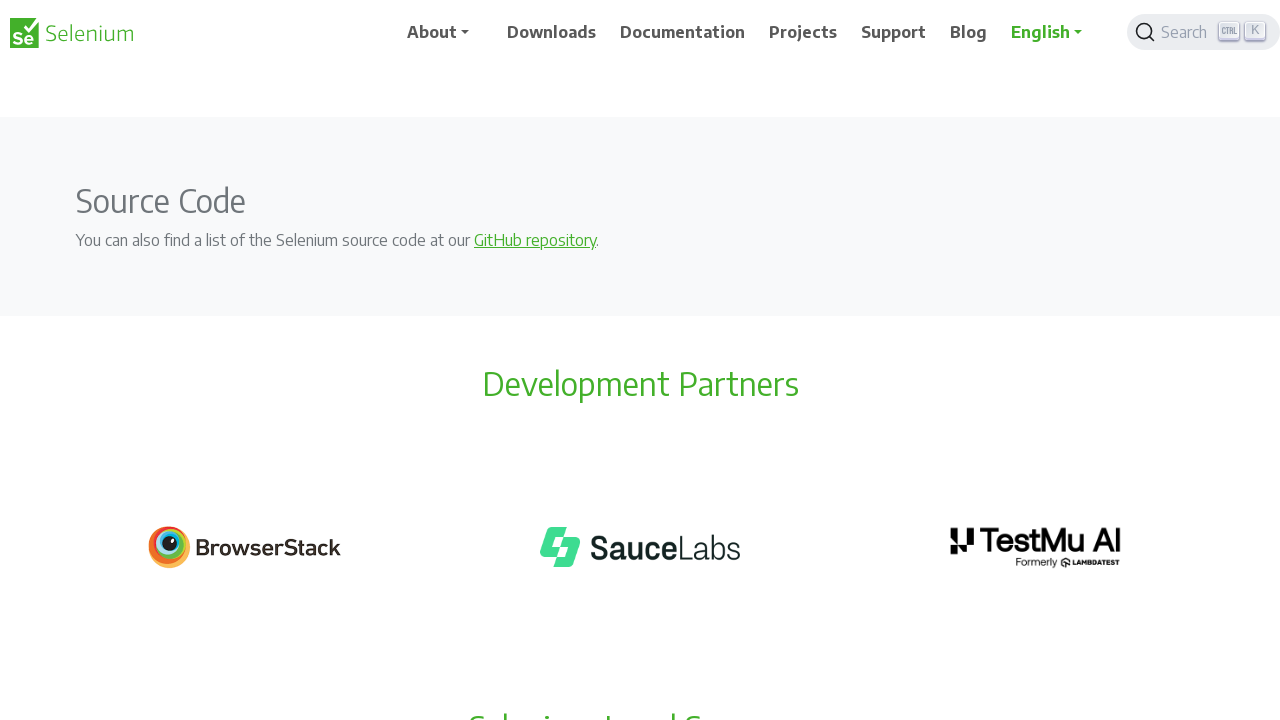

Pressed PageDown key (iteration 8/12)
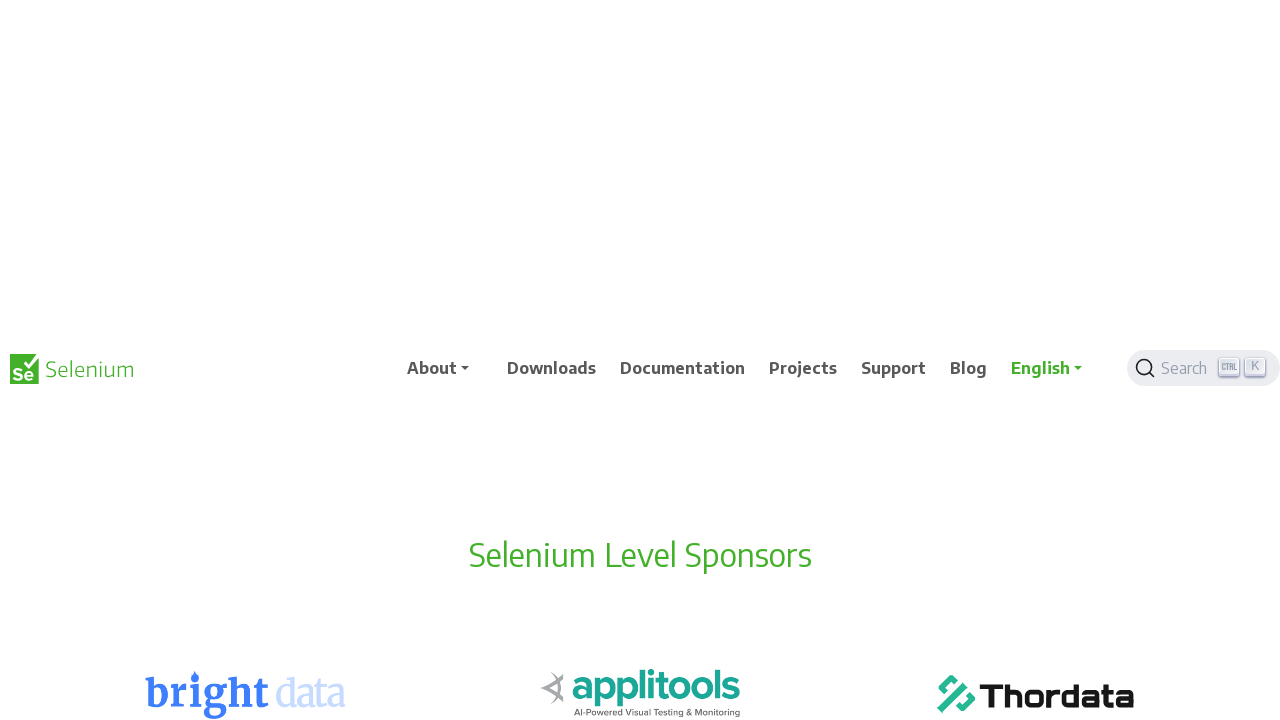

Waited 2000ms after PageDown (iteration 8/12)
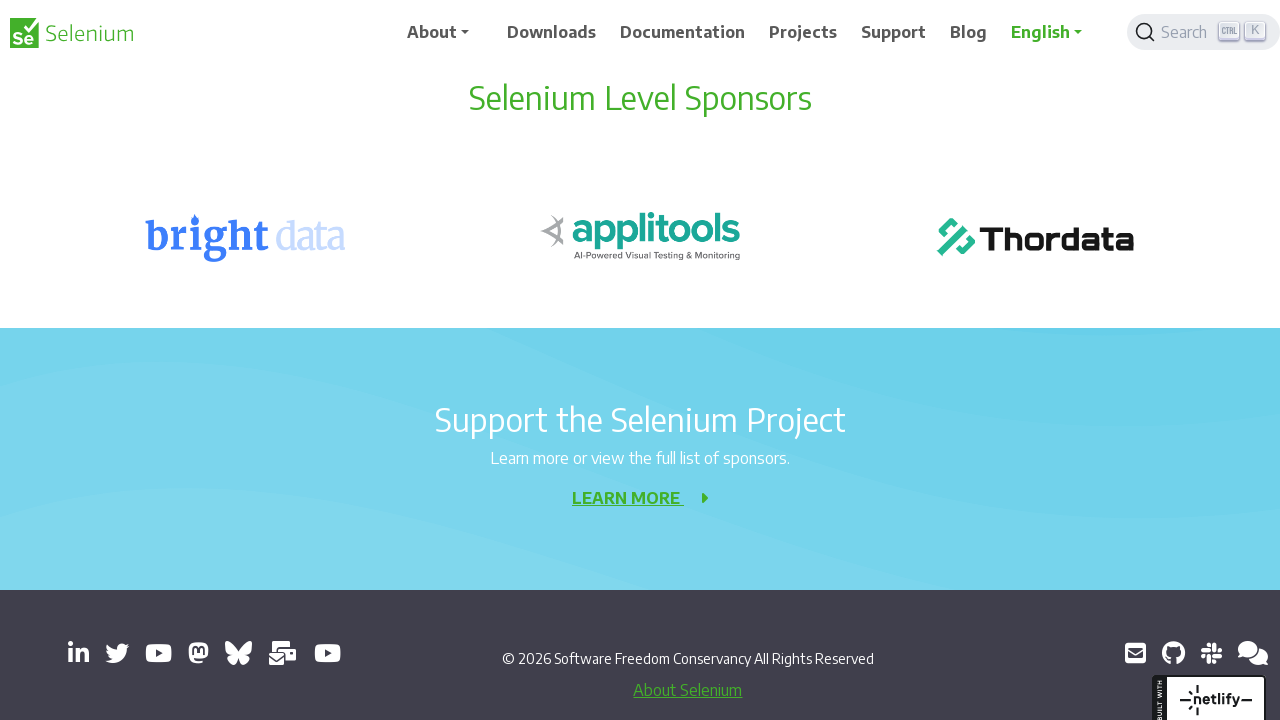

Pressed PageDown key (iteration 9/12)
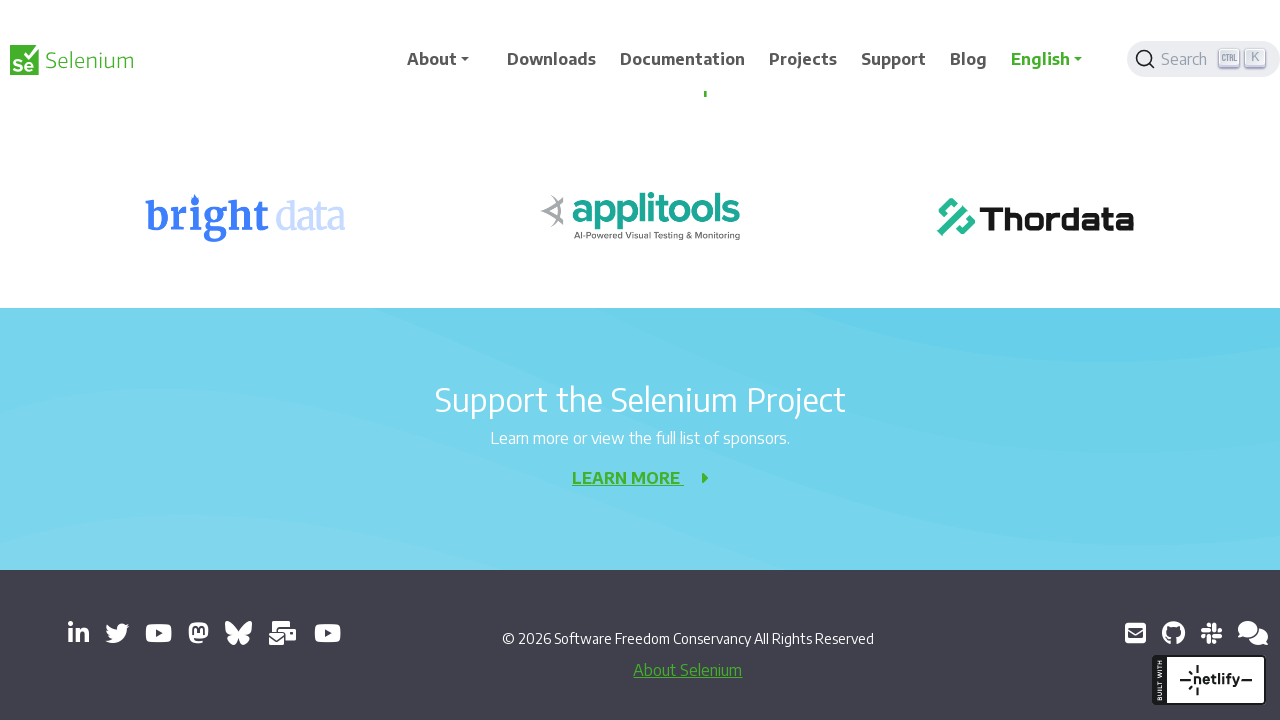

Waited 2000ms after PageDown (iteration 9/12)
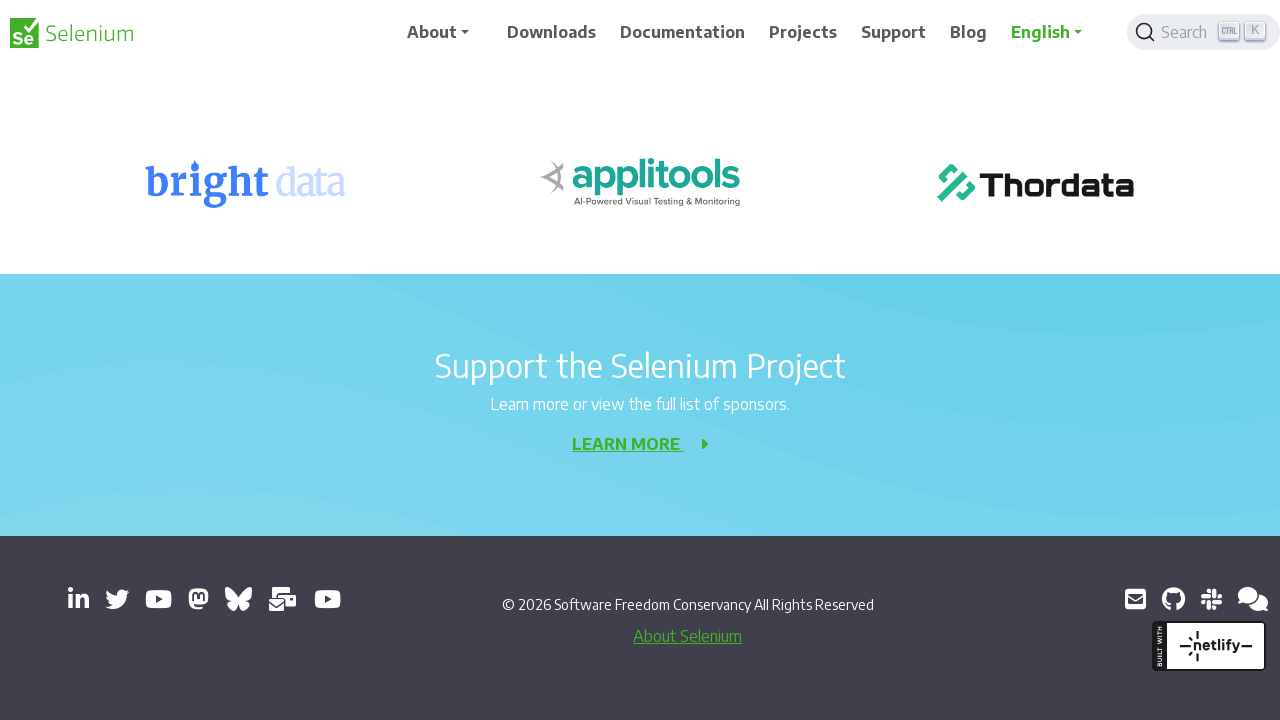

Pressed PageDown key (iteration 10/12)
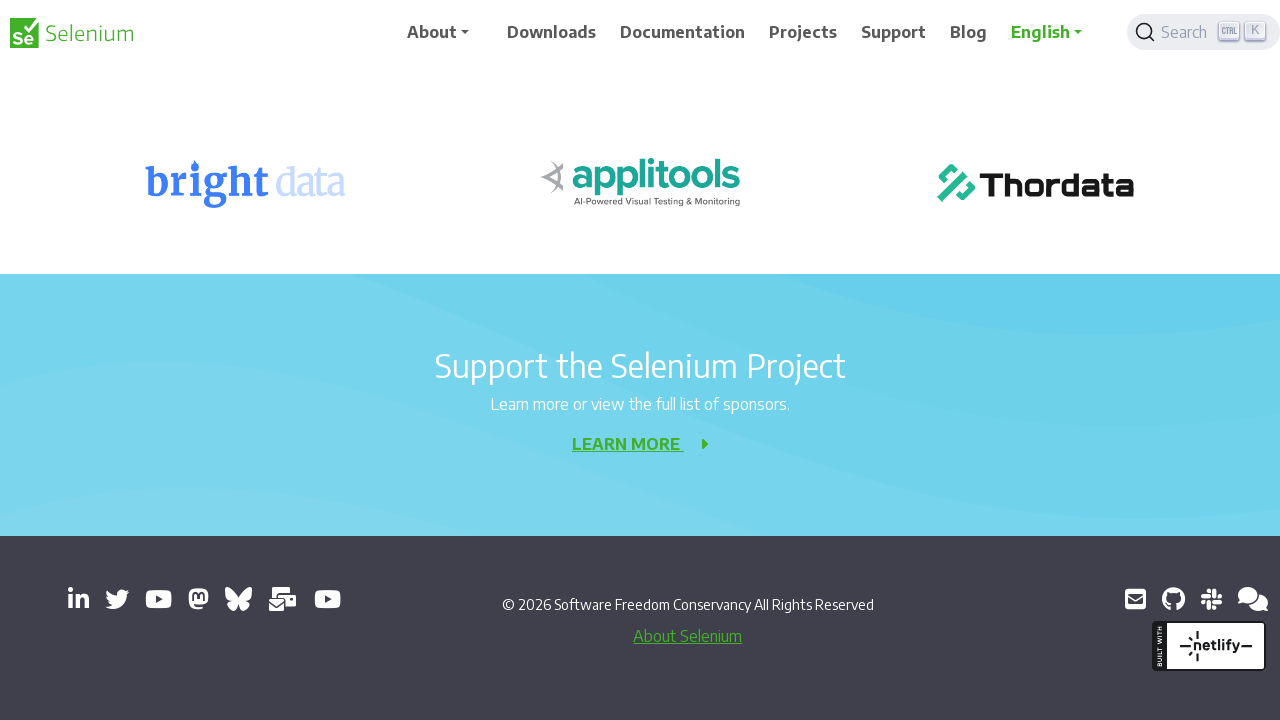

Waited 2000ms after PageDown (iteration 10/12)
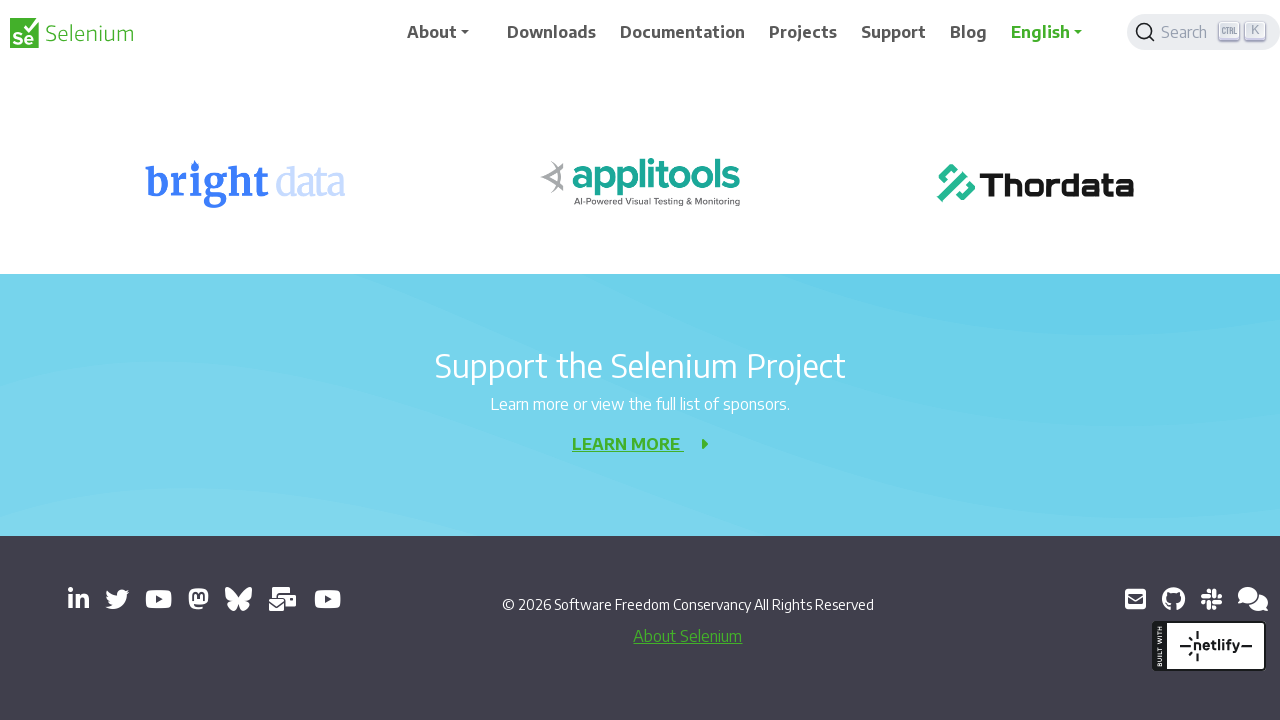

Pressed PageDown key (iteration 11/12)
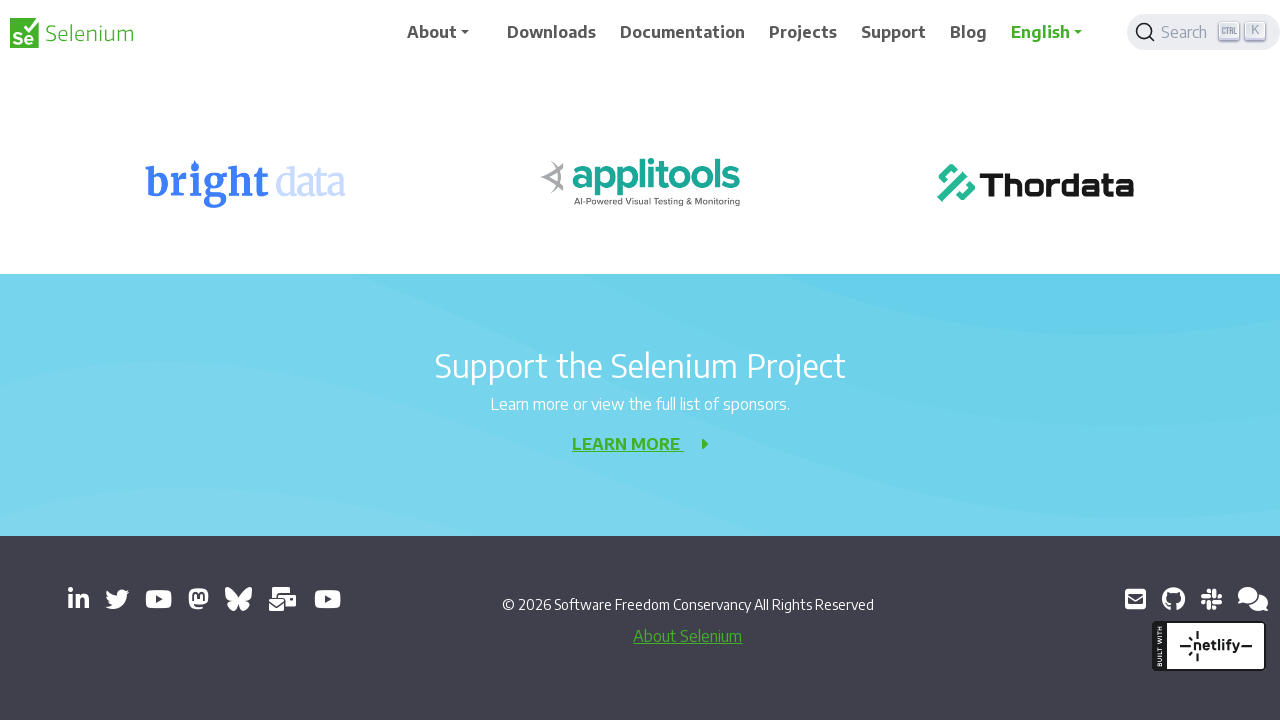

Waited 2000ms after PageDown (iteration 11/12)
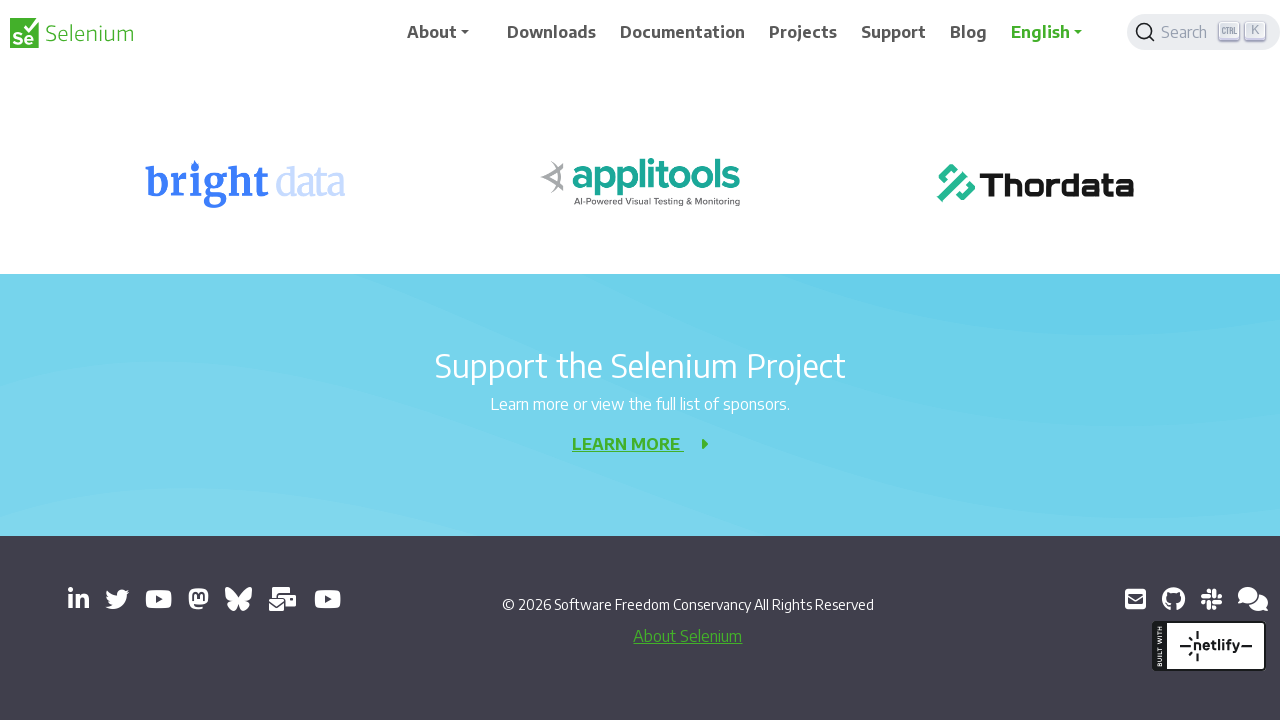

Pressed PageDown key (iteration 12/12)
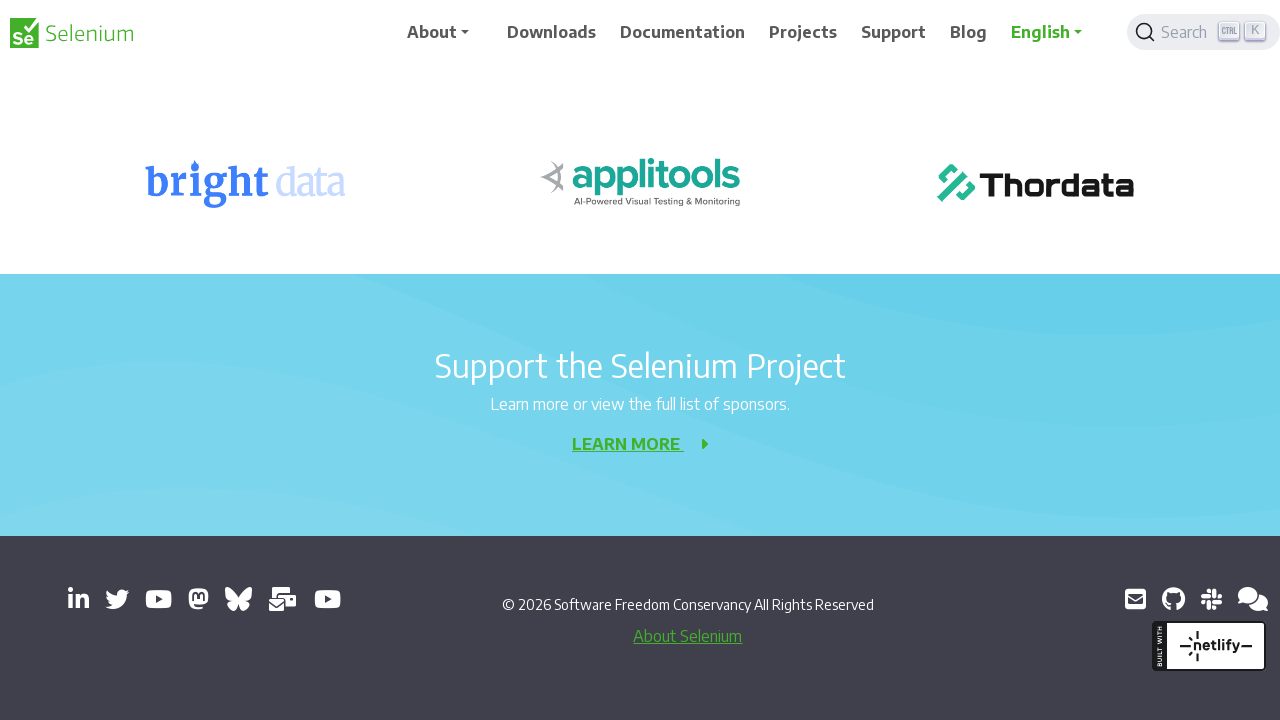

Waited 2000ms after PageDown (iteration 12/12)
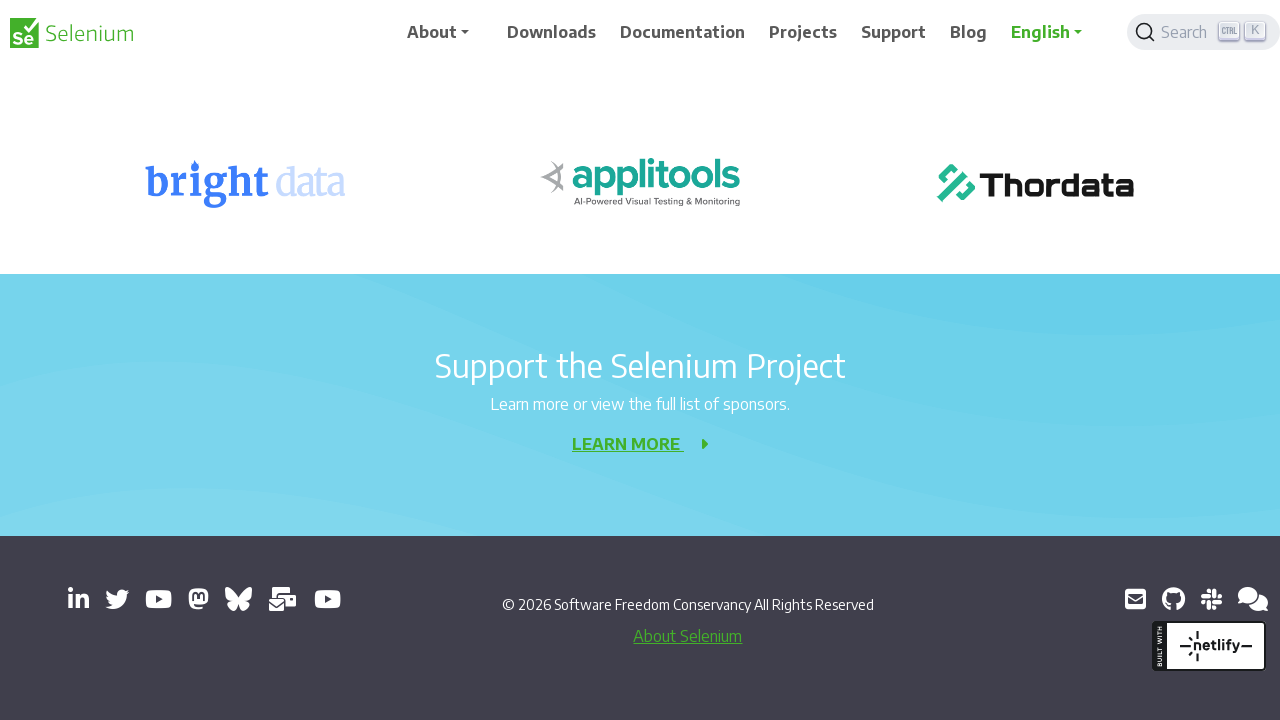

Pressed Enter to confirm selection
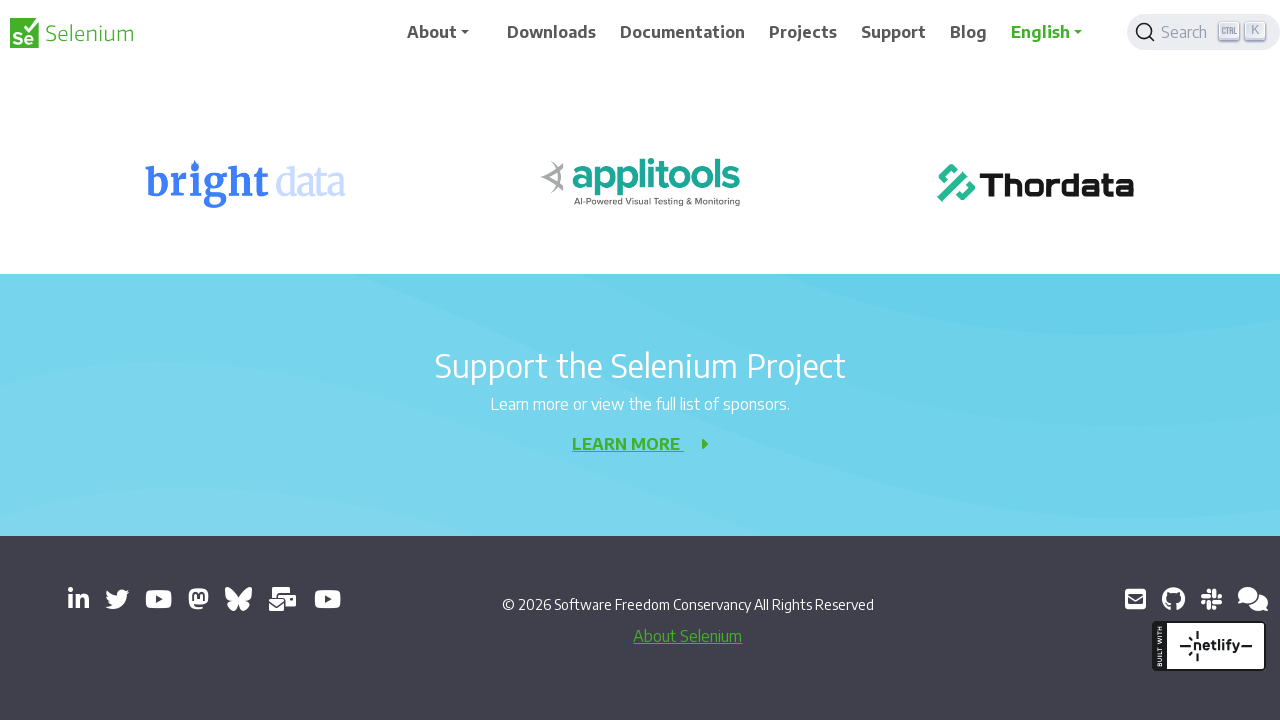

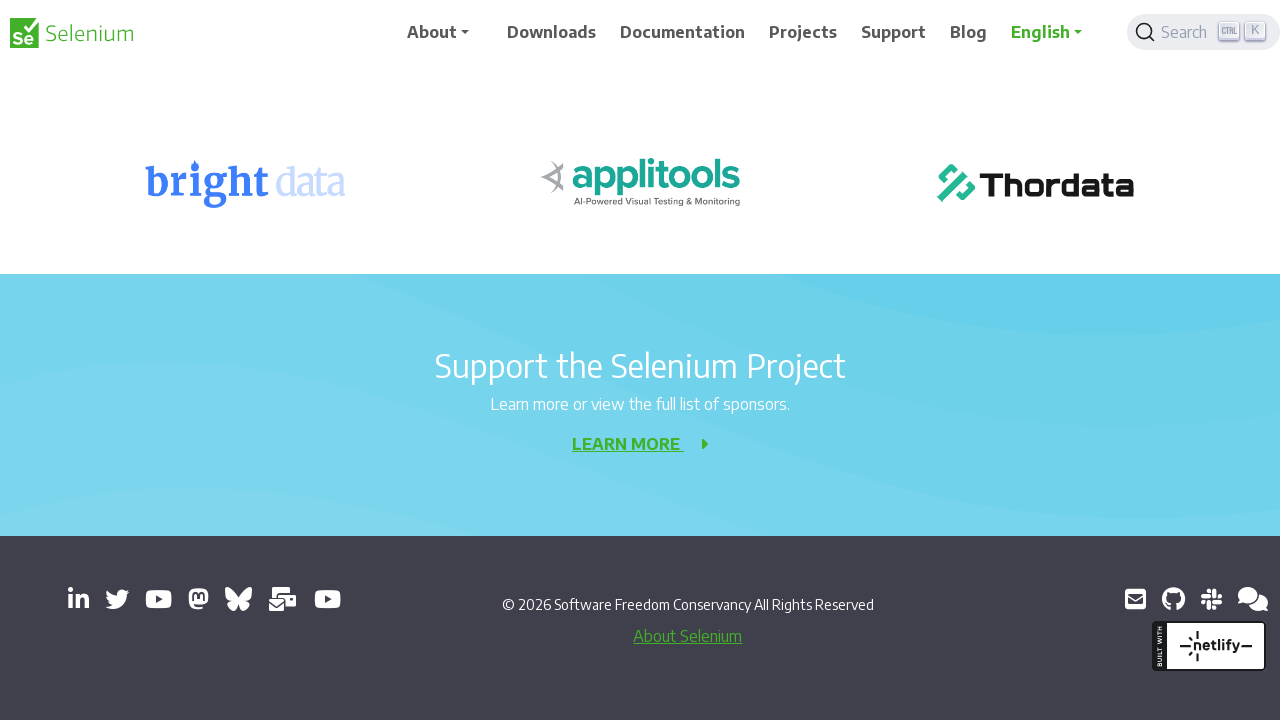